Tests that clicking the JS Alert button and accepting the alert displays the correct result message

Starting URL: https://the-internet.herokuapp.com/javascript_alerts

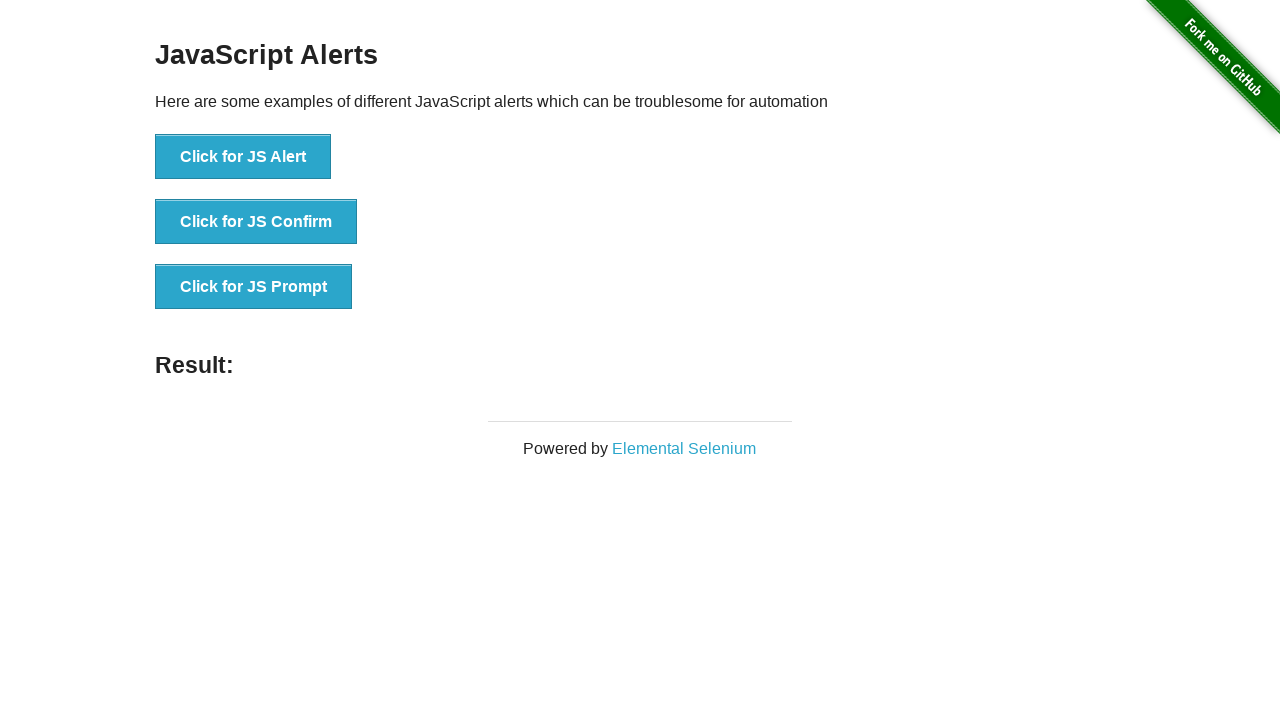

Clicked the JS Alert button at (243, 157) on button[onclick*='jsAlert']
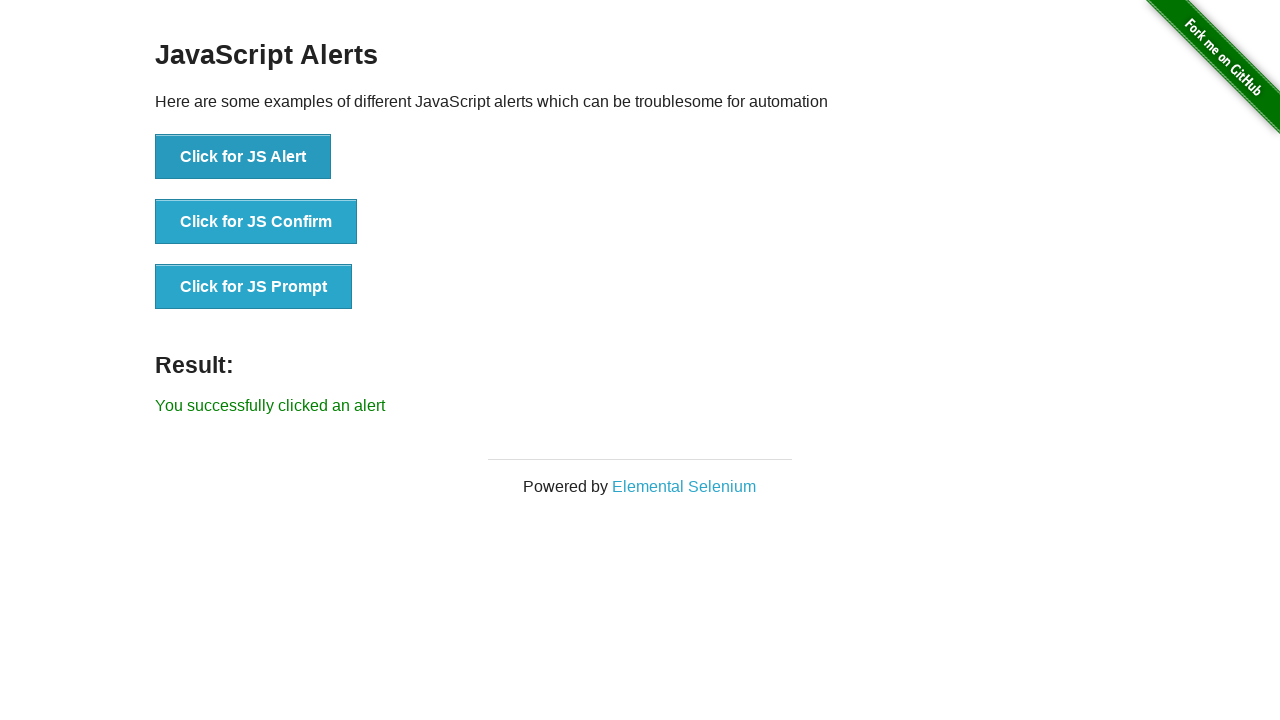

Set up dialog handler to accept the alert
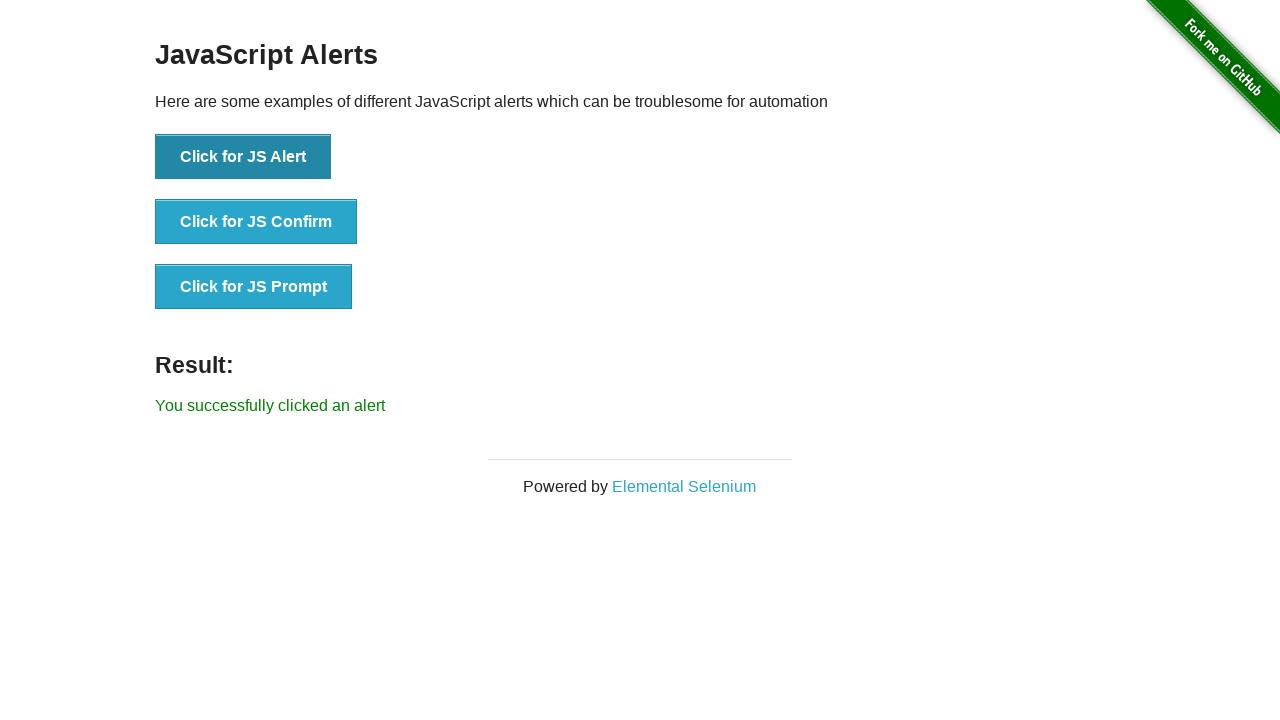

Alert was accepted and result message appeared
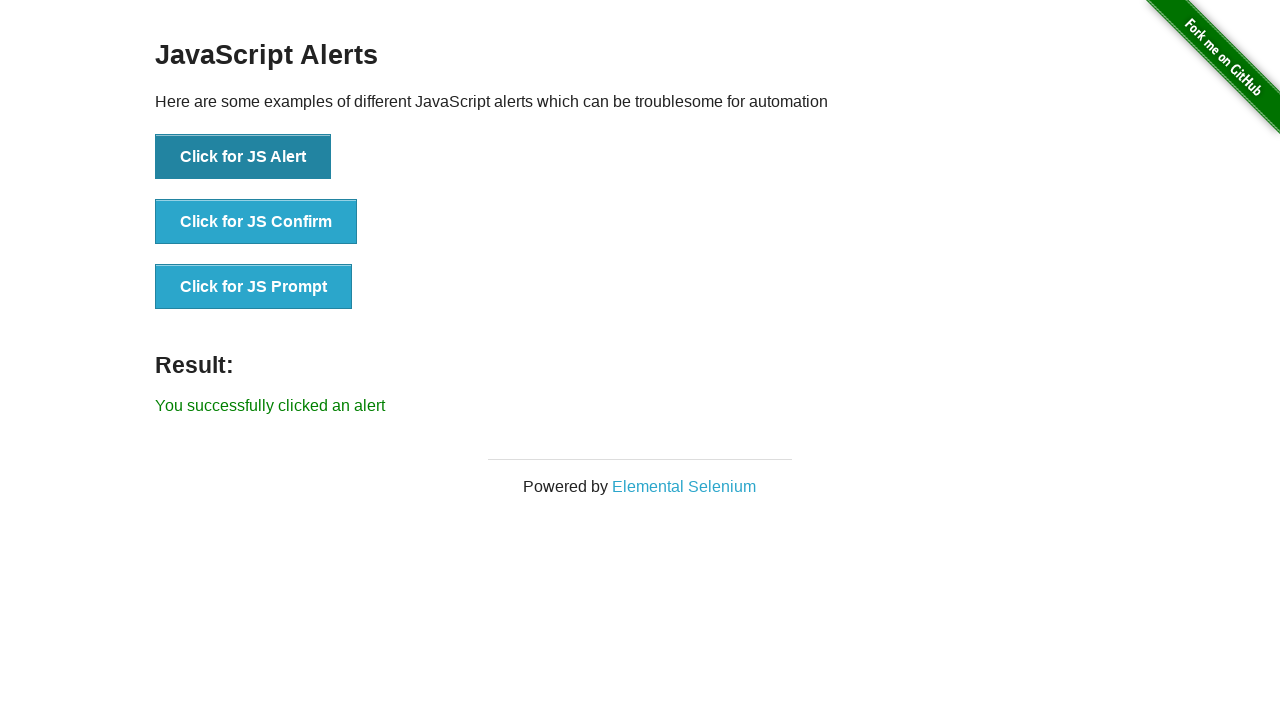

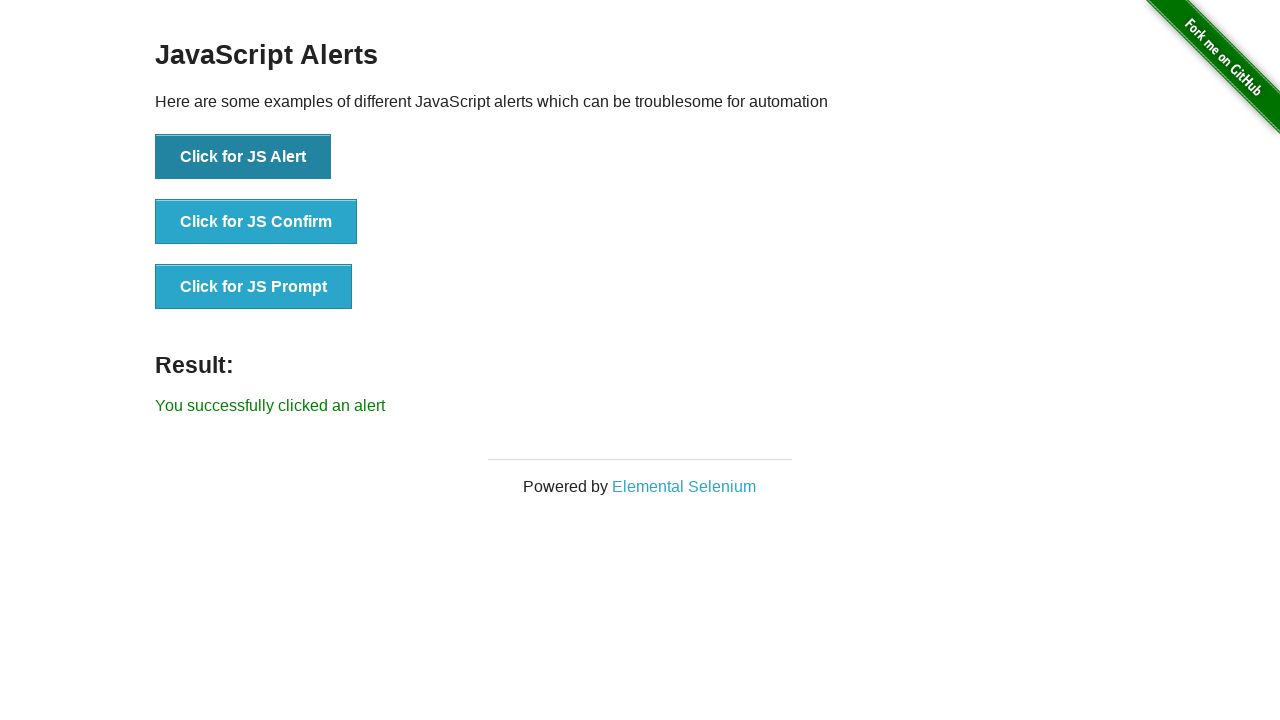